Navigates to a Selenium course content page and clicks on the Overview tab to view course information

Starting URL: https://greenstech.in/selenium-course-content.html

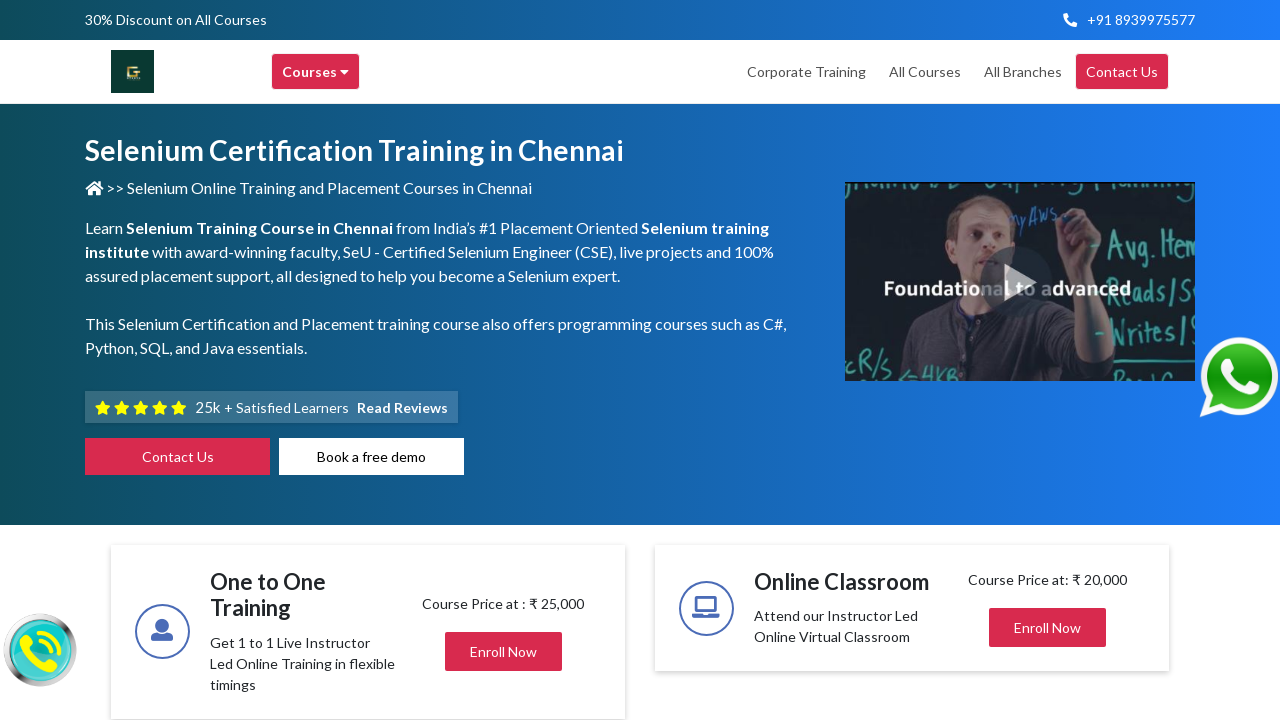

Clicked on the Overview tab at (504, 361) on a#overview-tab
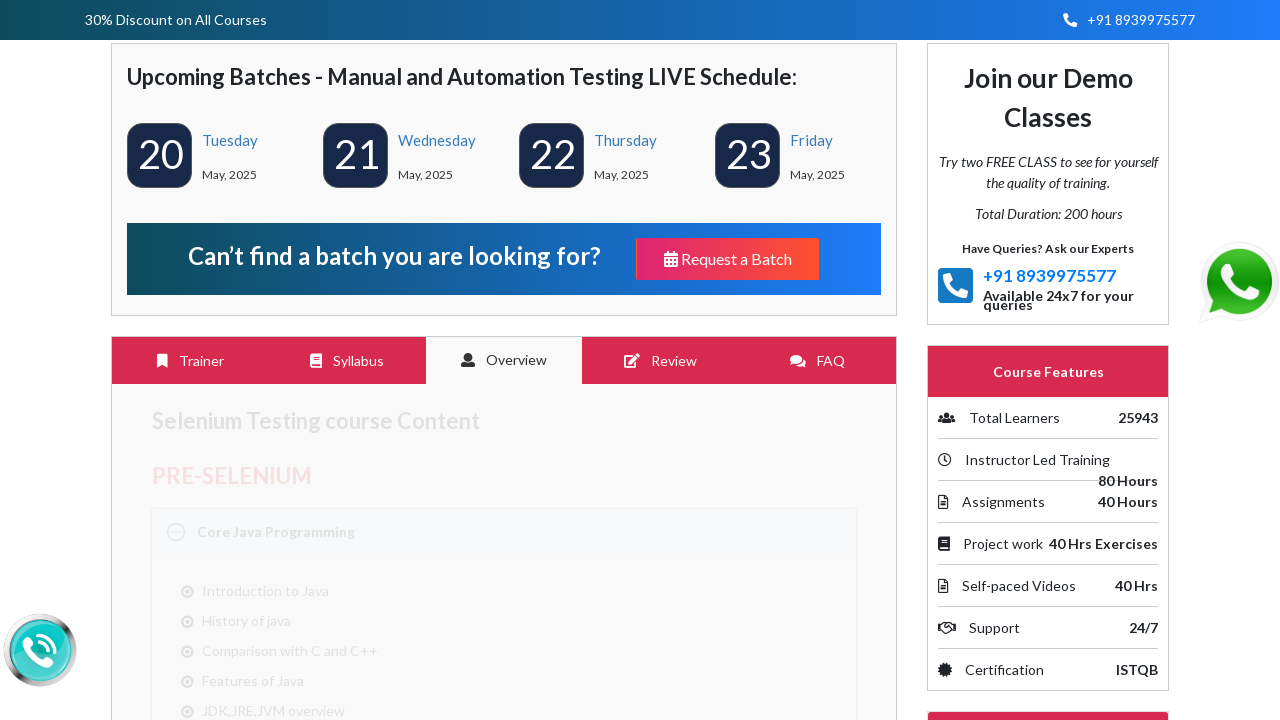

Course overview content loaded and card body is visible
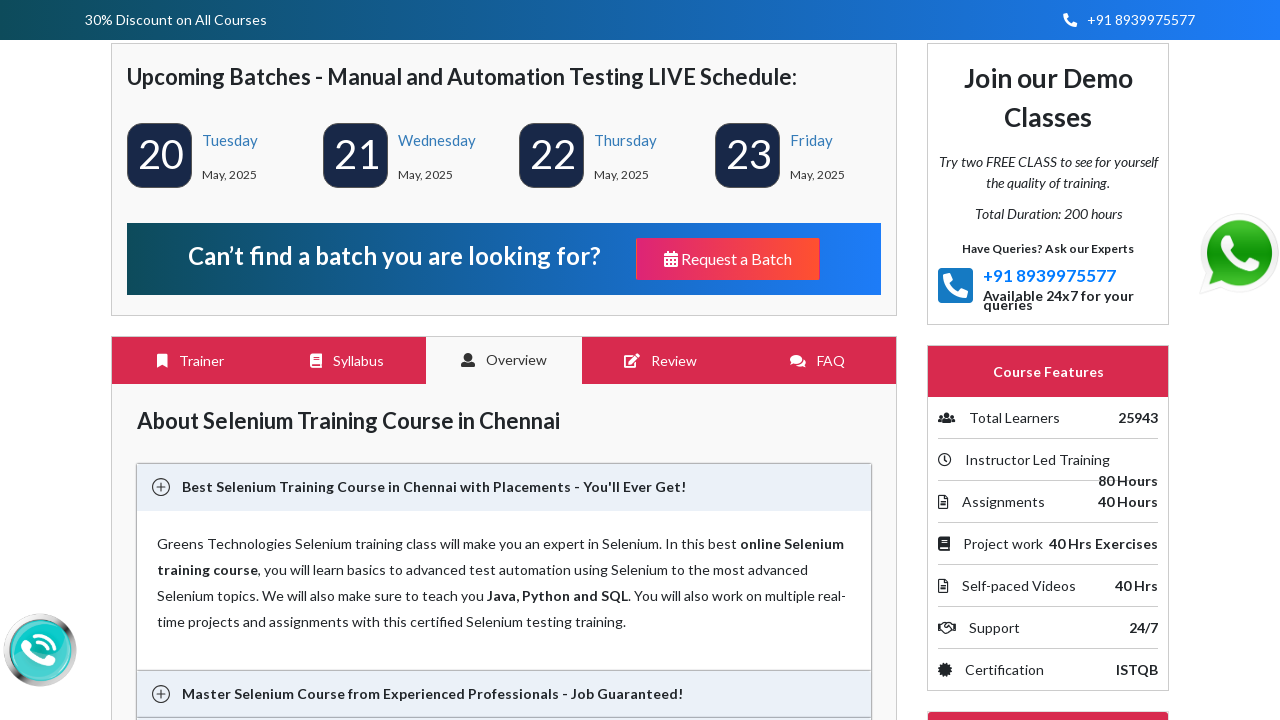

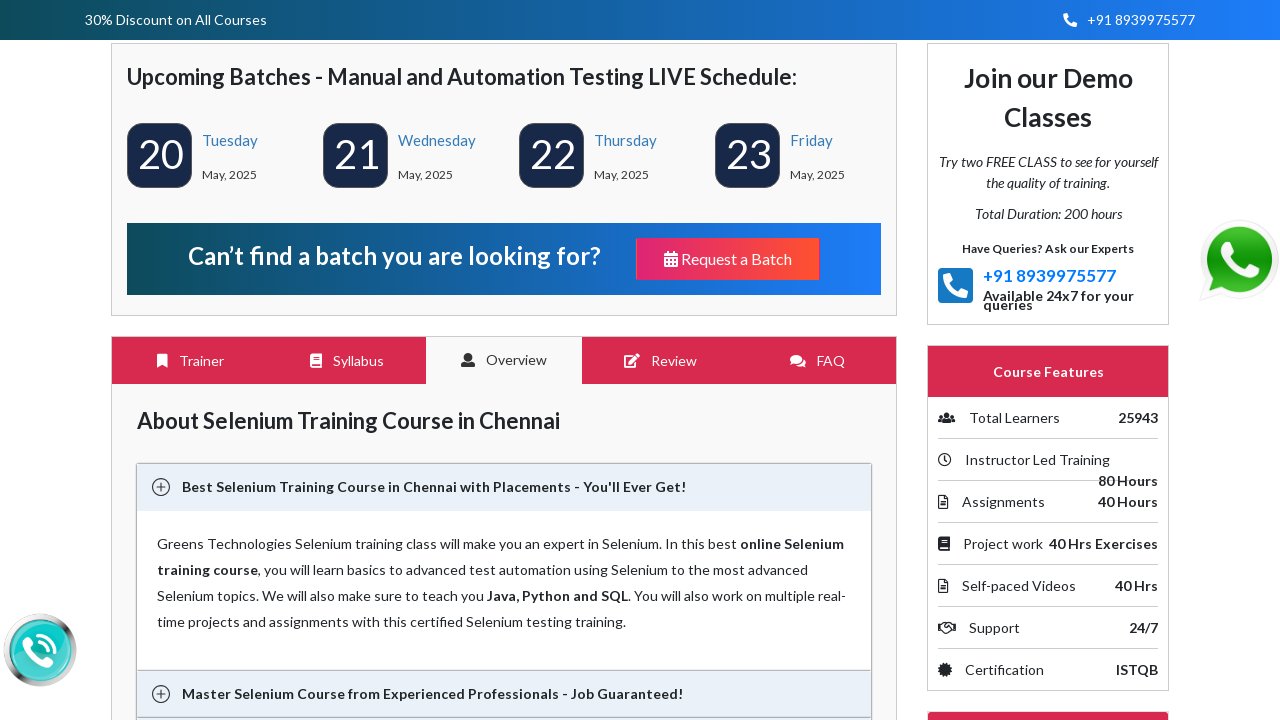